Tests handling of a single iframe by filling a text box inside the frame

Starting URL: https://demo.automationtesting.in/Frames.html

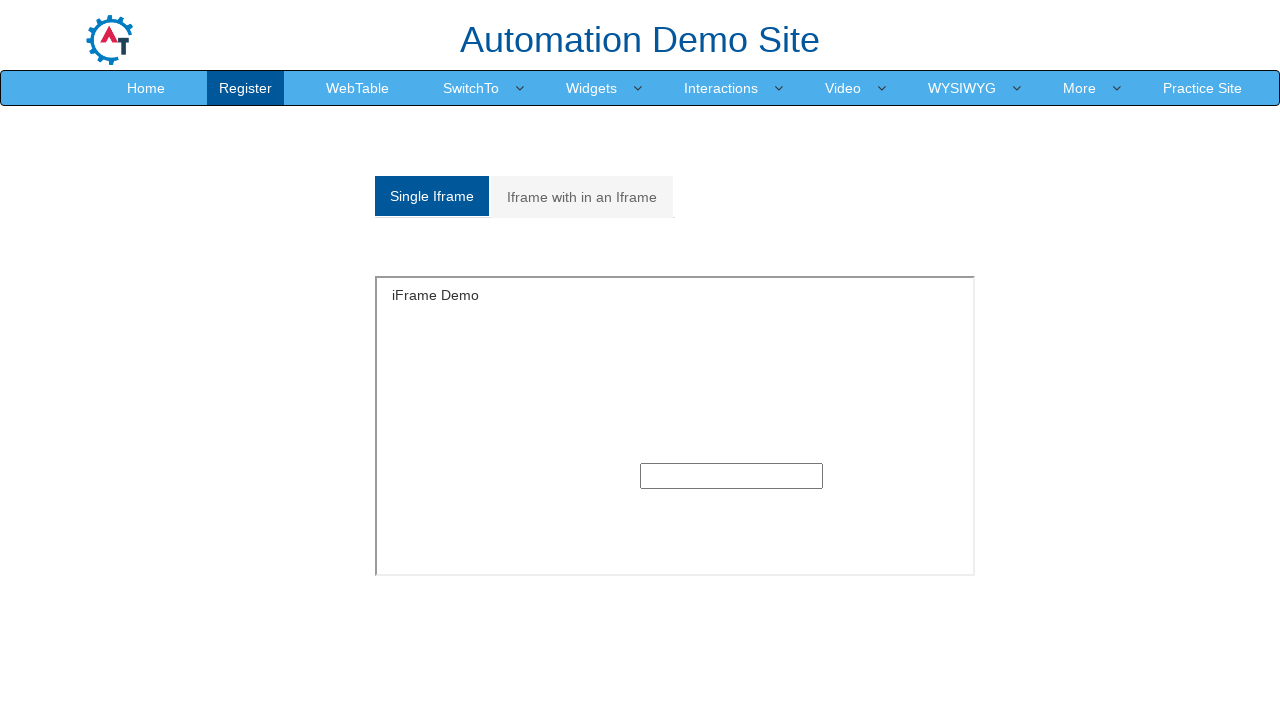

Page load state reached
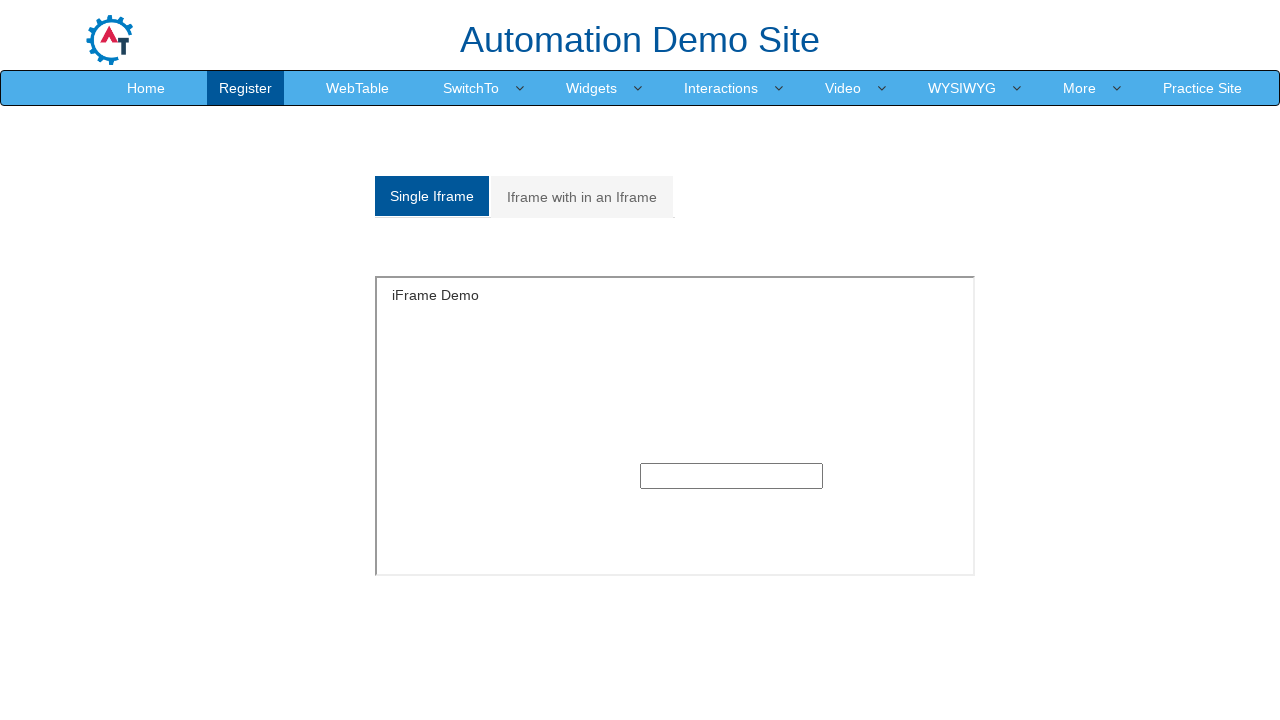

Filled text box inside single iframe with 'Amol Deokar' on xpath=//iframe[@id='singleframe'] >> internal:control=enter-frame >> xpath=//inp
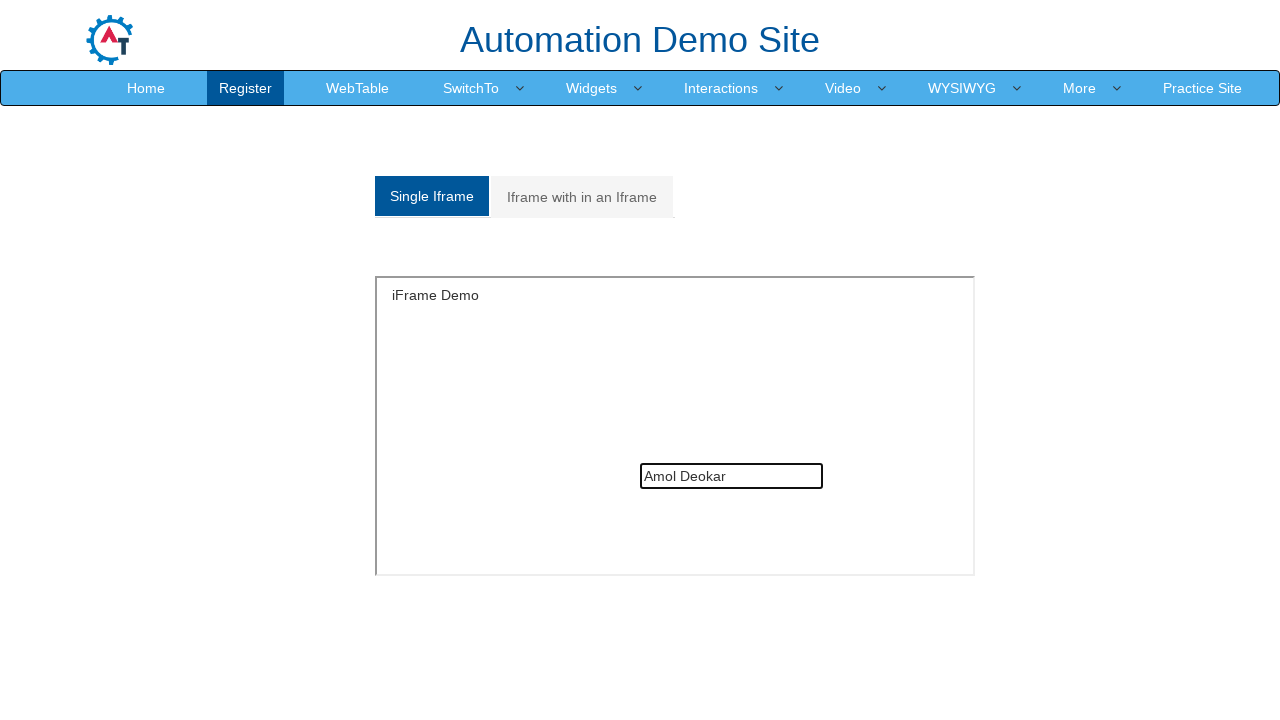

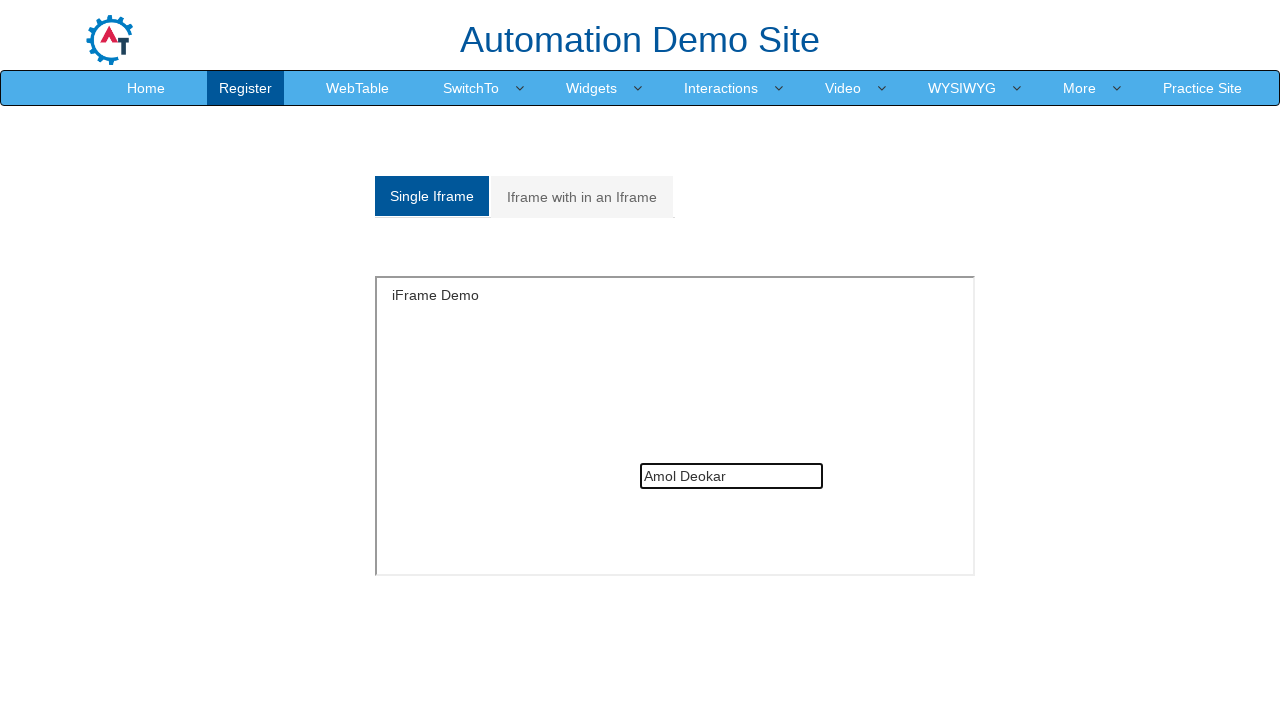